Tests search functionality without entering any data to verify warning message appears

Starting URL: https://testautomationpractice.blogspot.com/

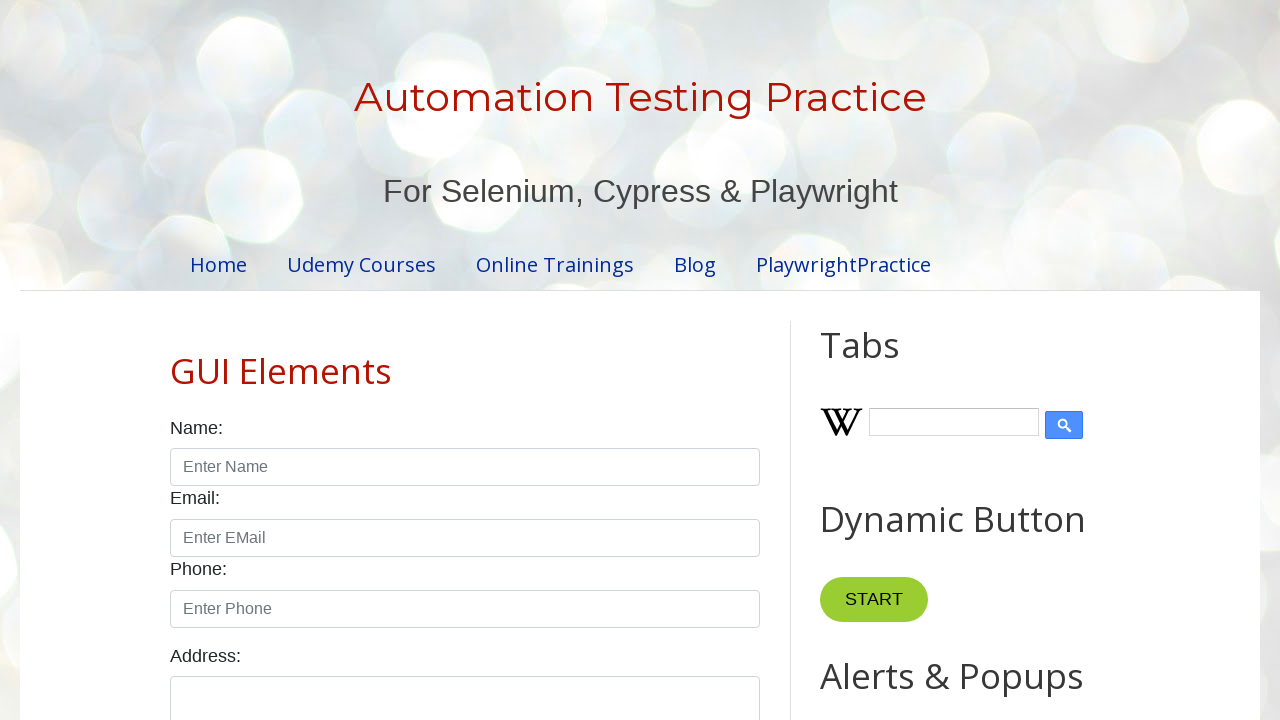

Clicked search button without entering any data at (1064, 425) on xpath=//input[@type='submit']
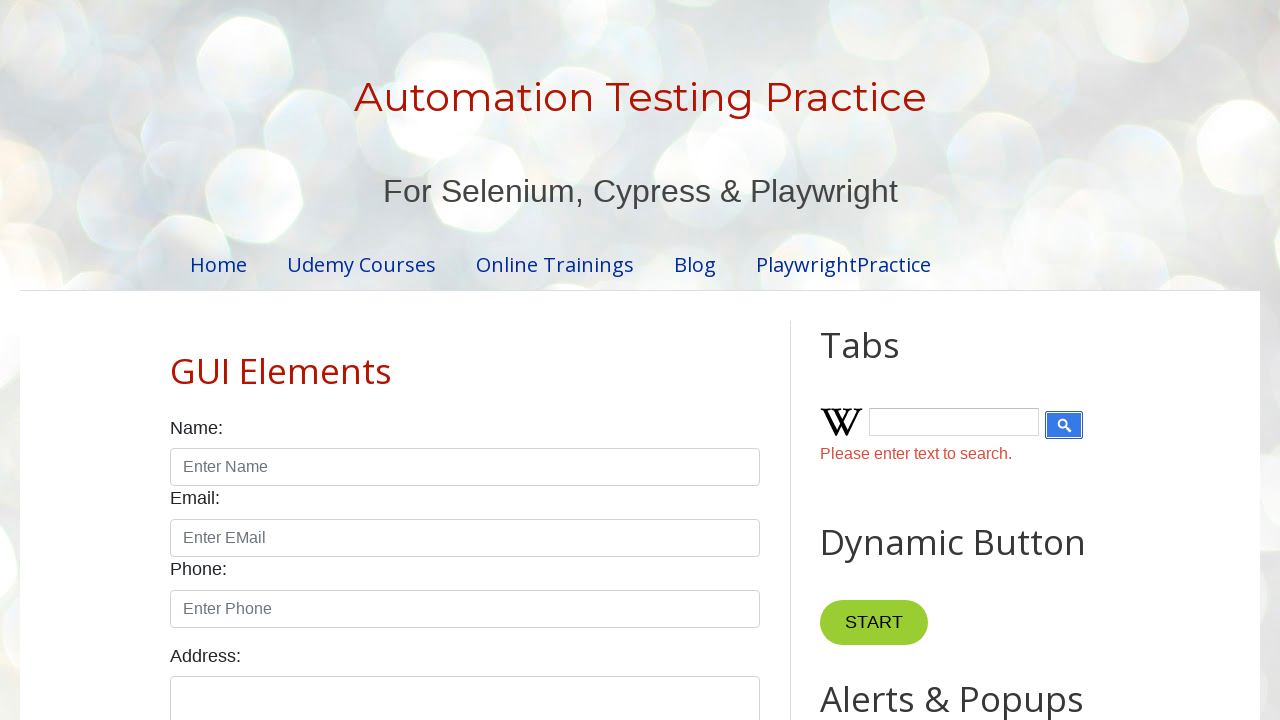

Warning message appeared confirming search validation
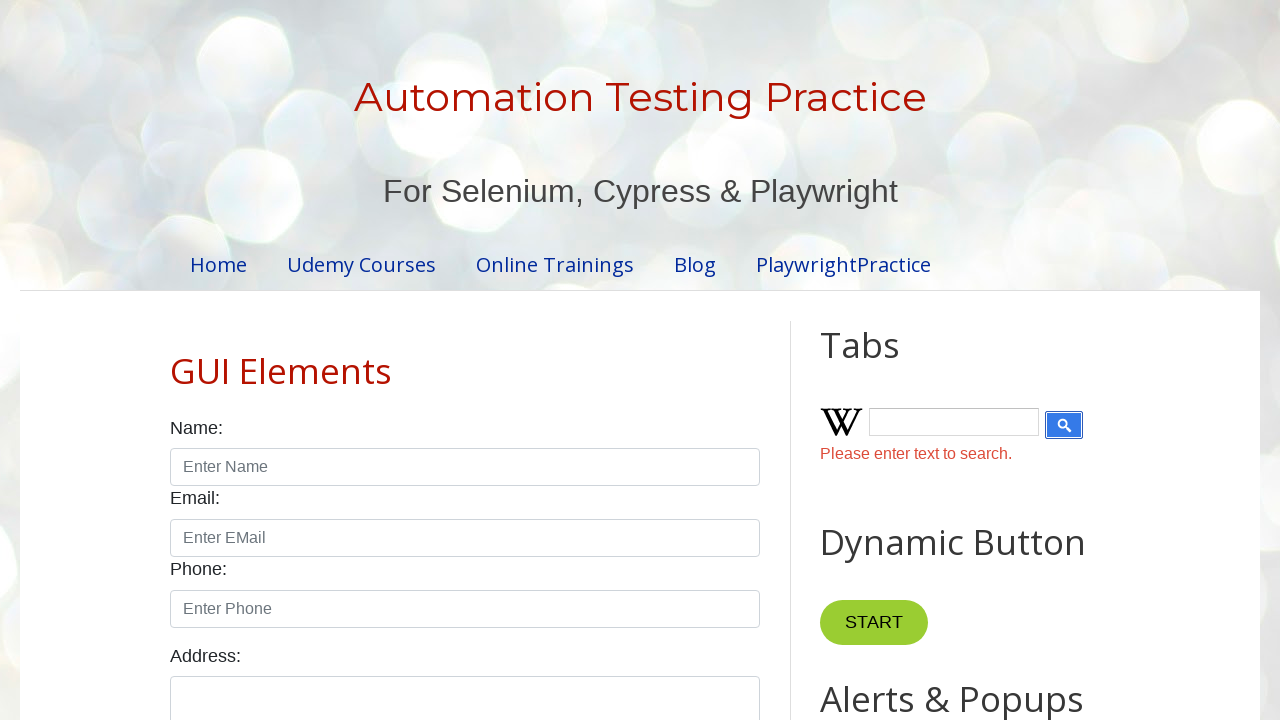

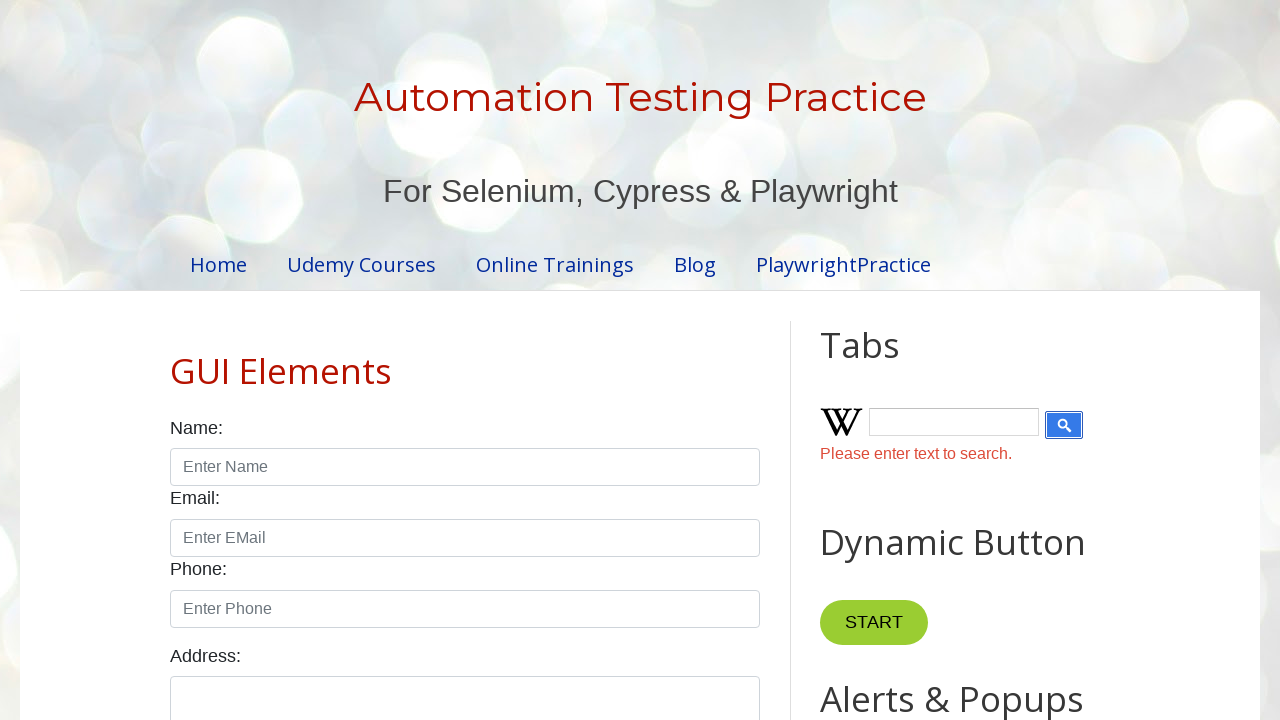